Tests iframe interaction by loading an iframe, clicking on a mentorship link inside it, and verifying pricing titles are displayed

Starting URL: https://rahulshettyacademy.com/AutomationPractice

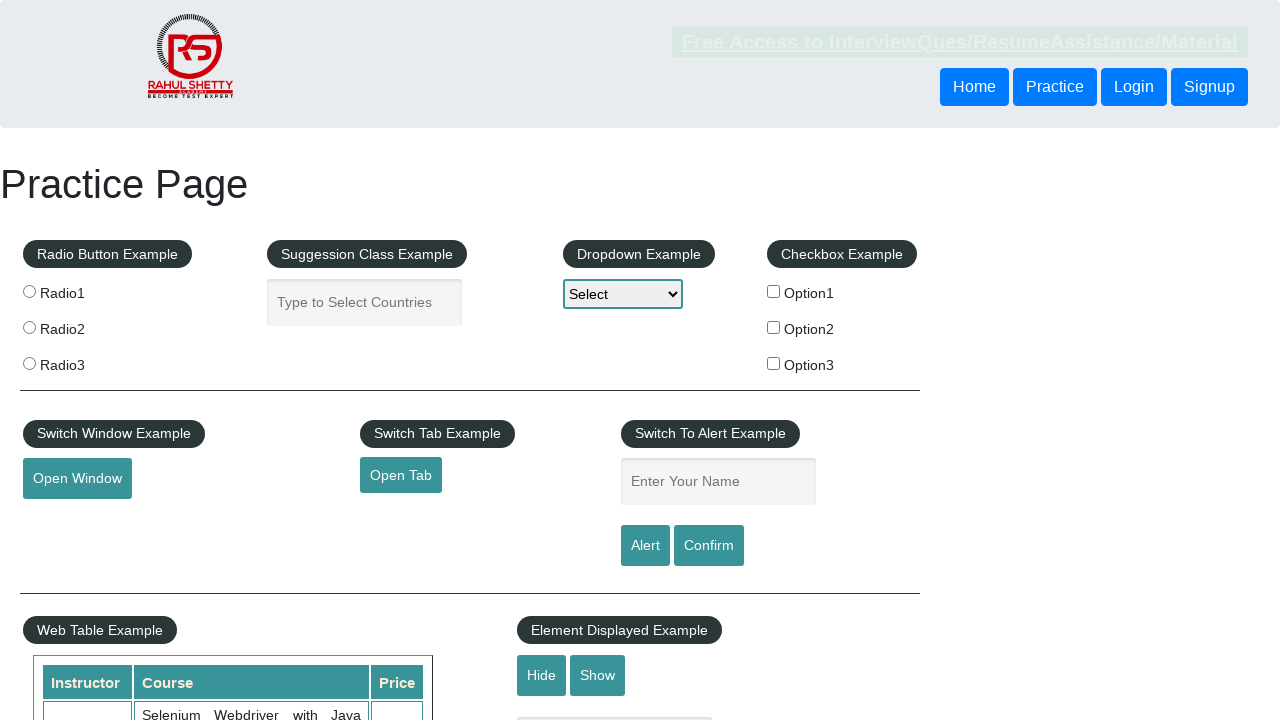

Waited for iframe with id 'courses-iframe' to load
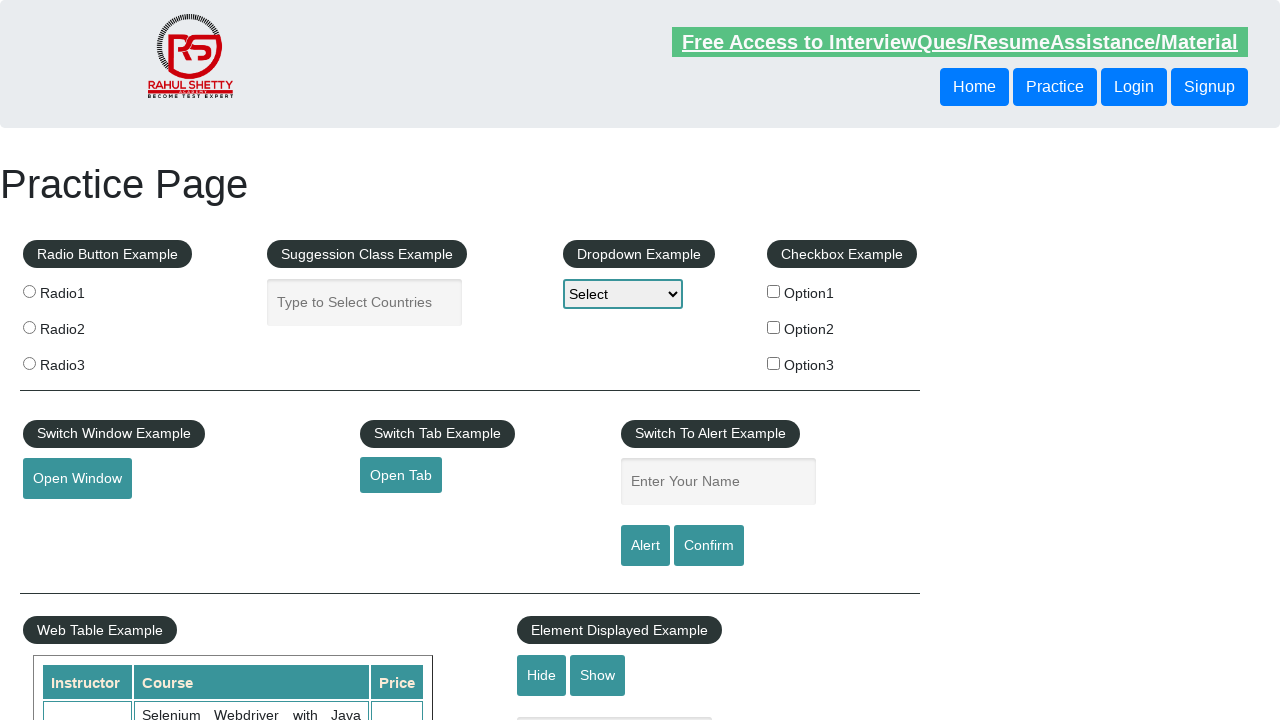

Retrieved content frame from iframe element
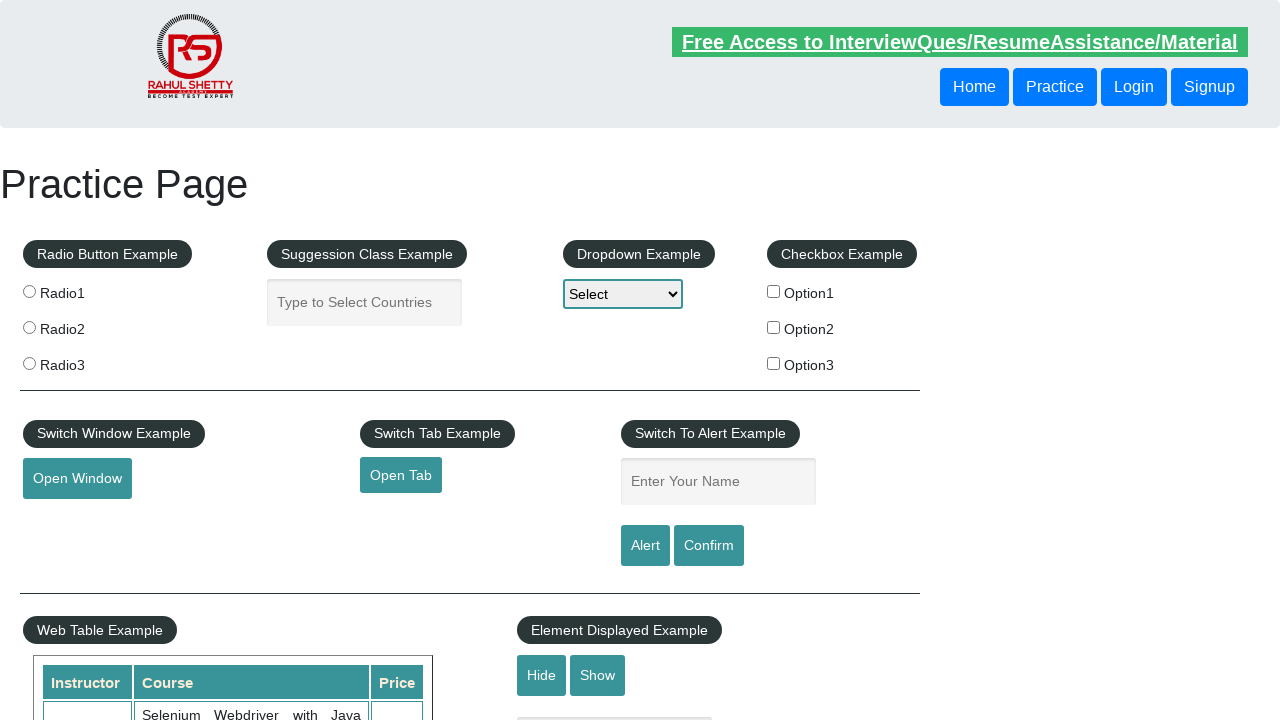

Clicked mentorship link inside iframe at (618, 360) on a[href=mentorship]
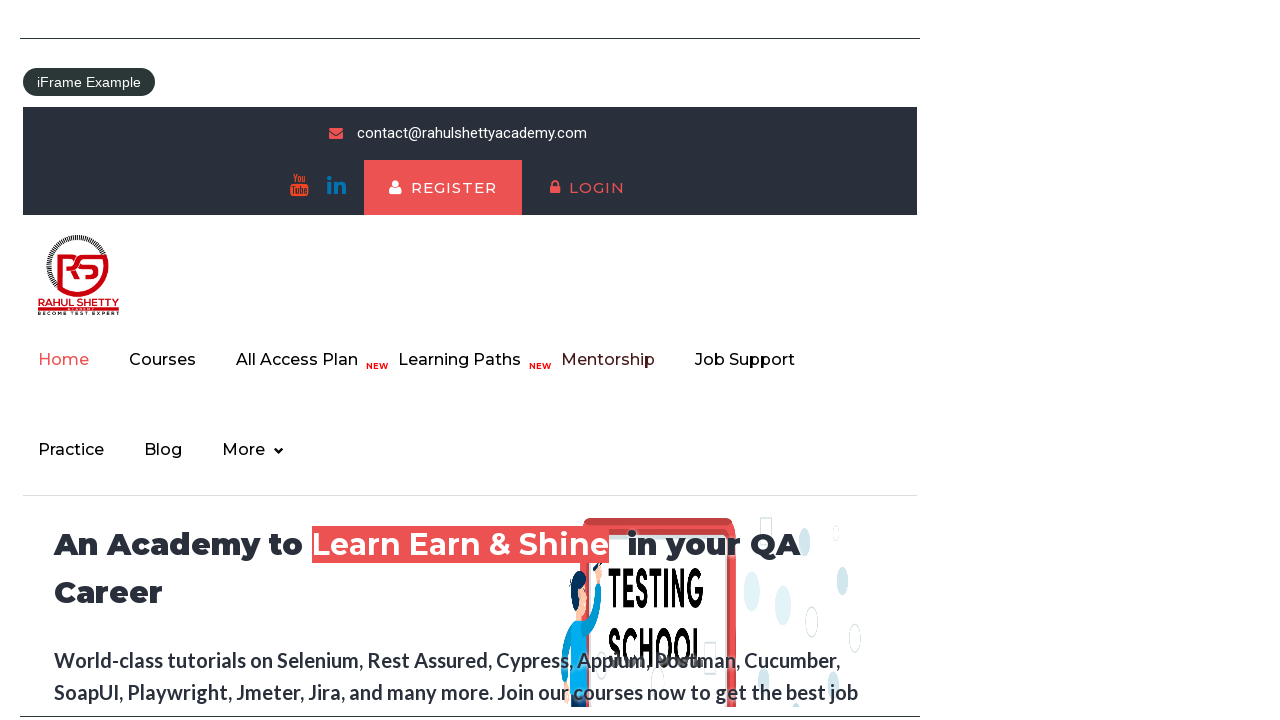

Waited 1000ms for content to load
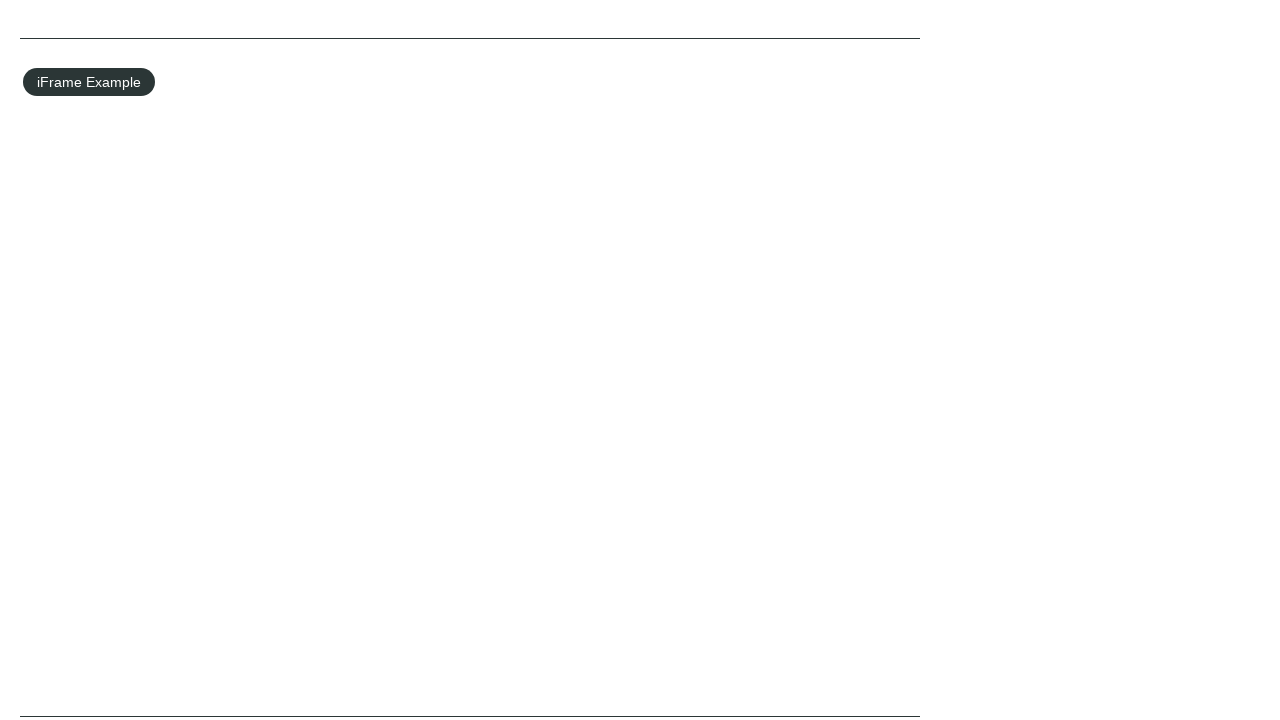

Verified pricing title elements are displayed in iframe
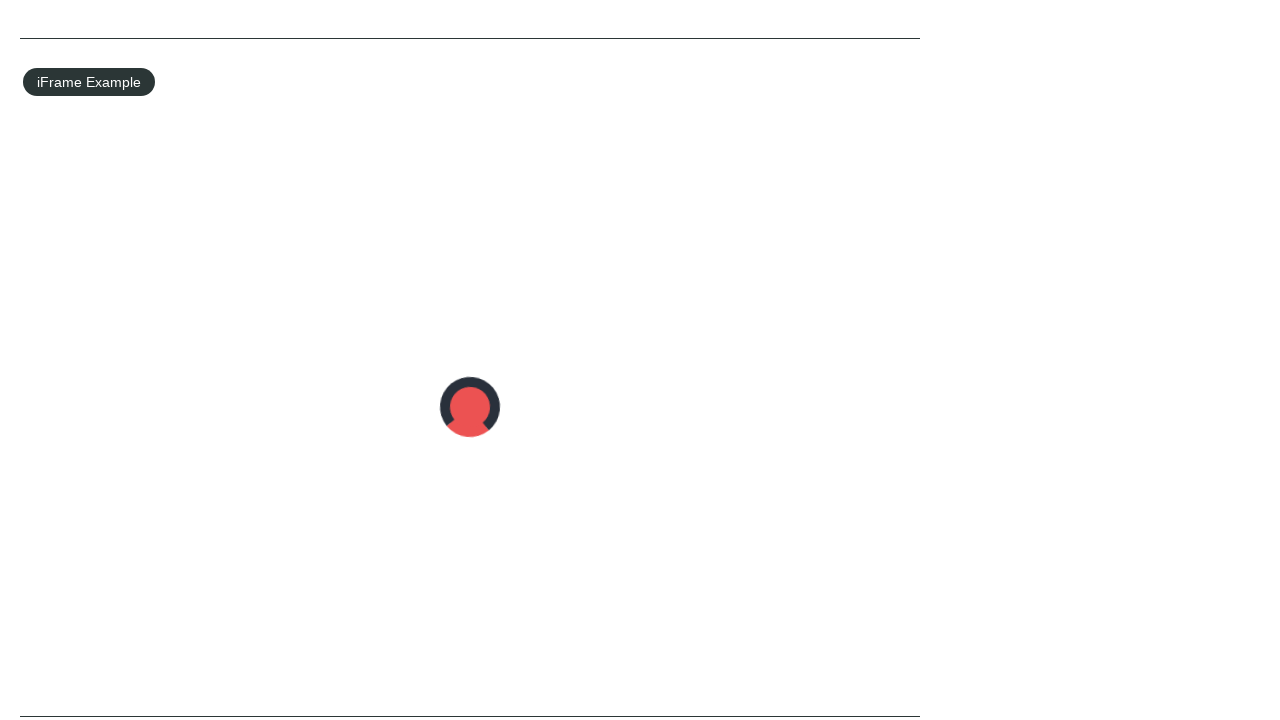

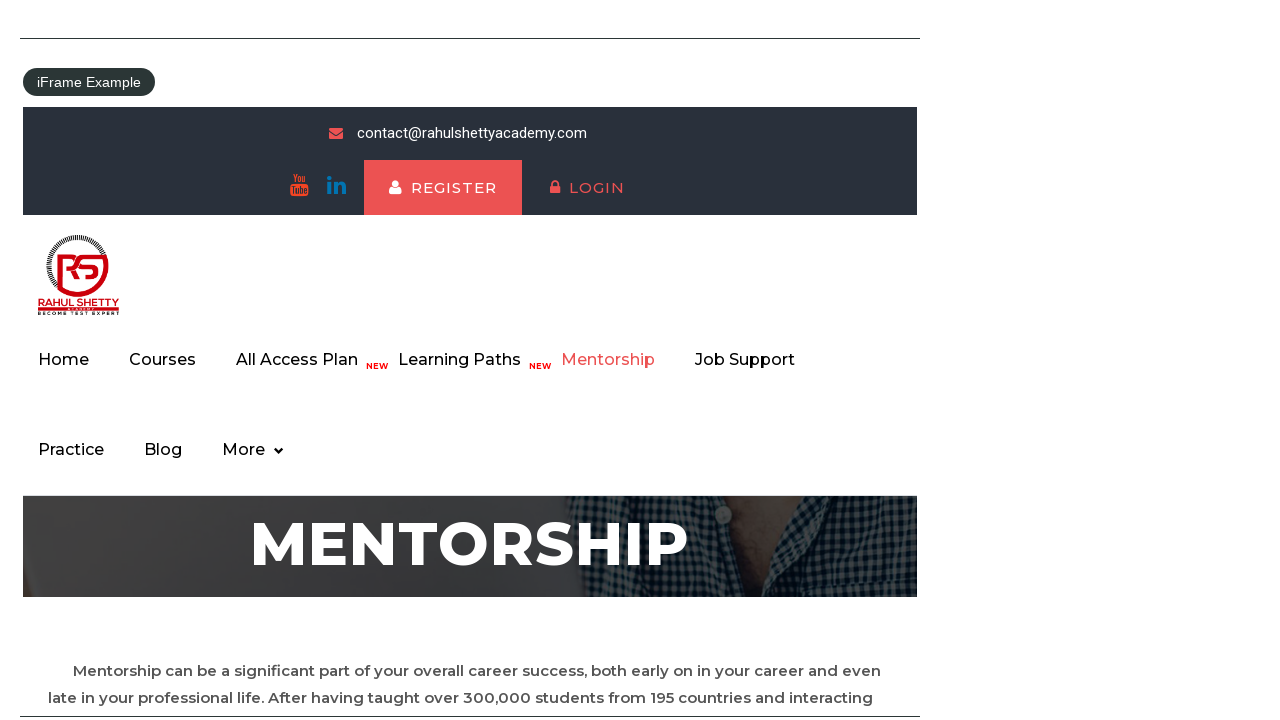